Tests JavaScript alert and confirm dialog handling by clicking buttons that trigger alerts and accepting them

Starting URL: https://the-internet.herokuapp.com/javascript_alerts

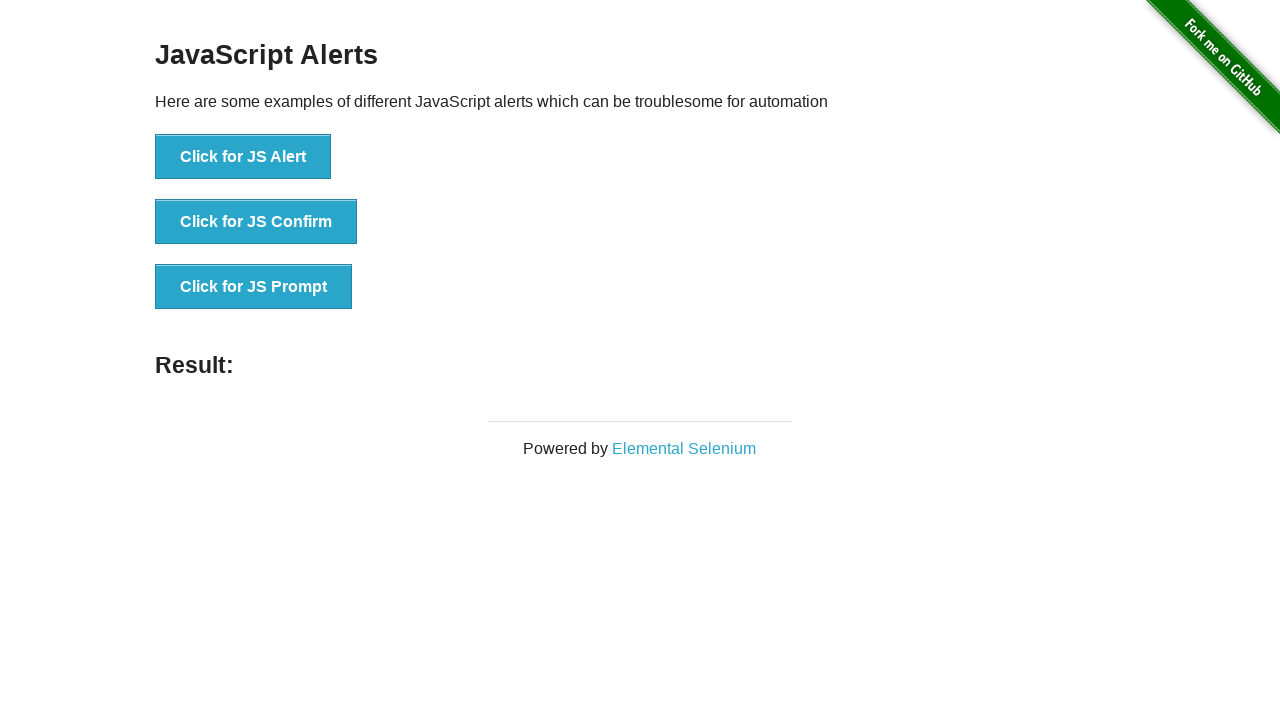

Clicked button to trigger JavaScript alert at (243, 157) on xpath=//button[@onclick='jsAlert()']
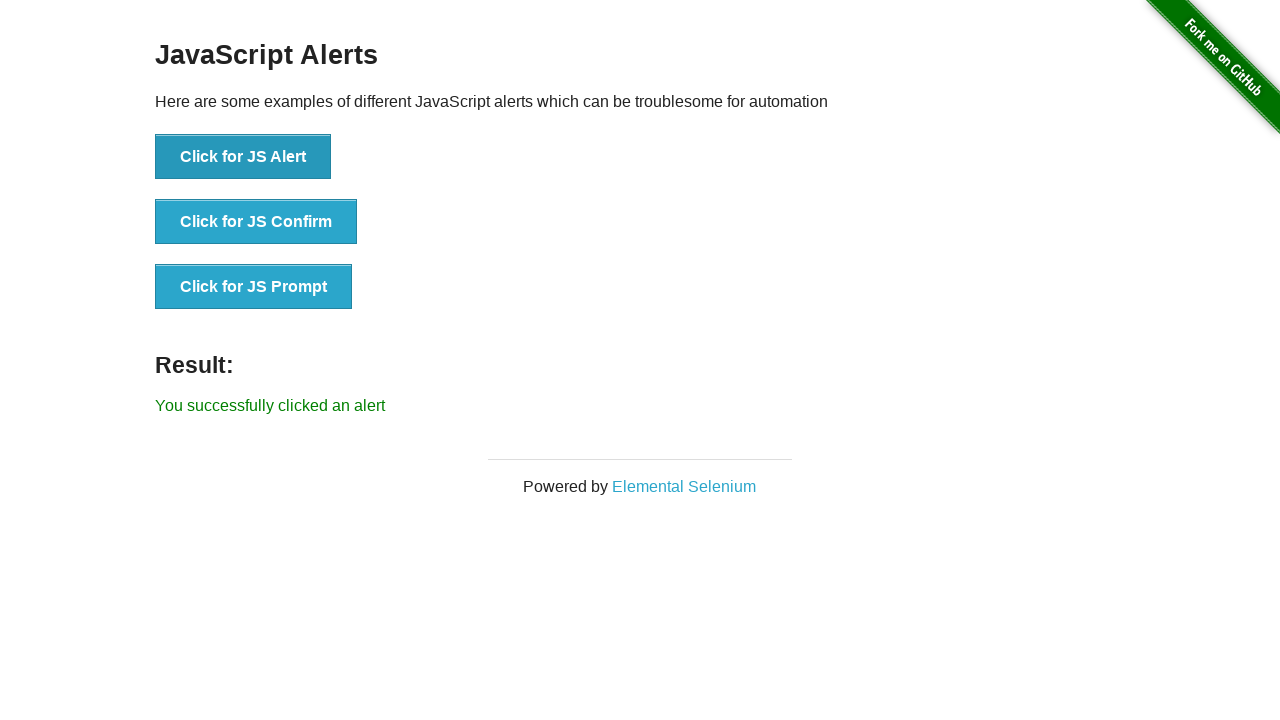

Set up dialog handler to accept alerts
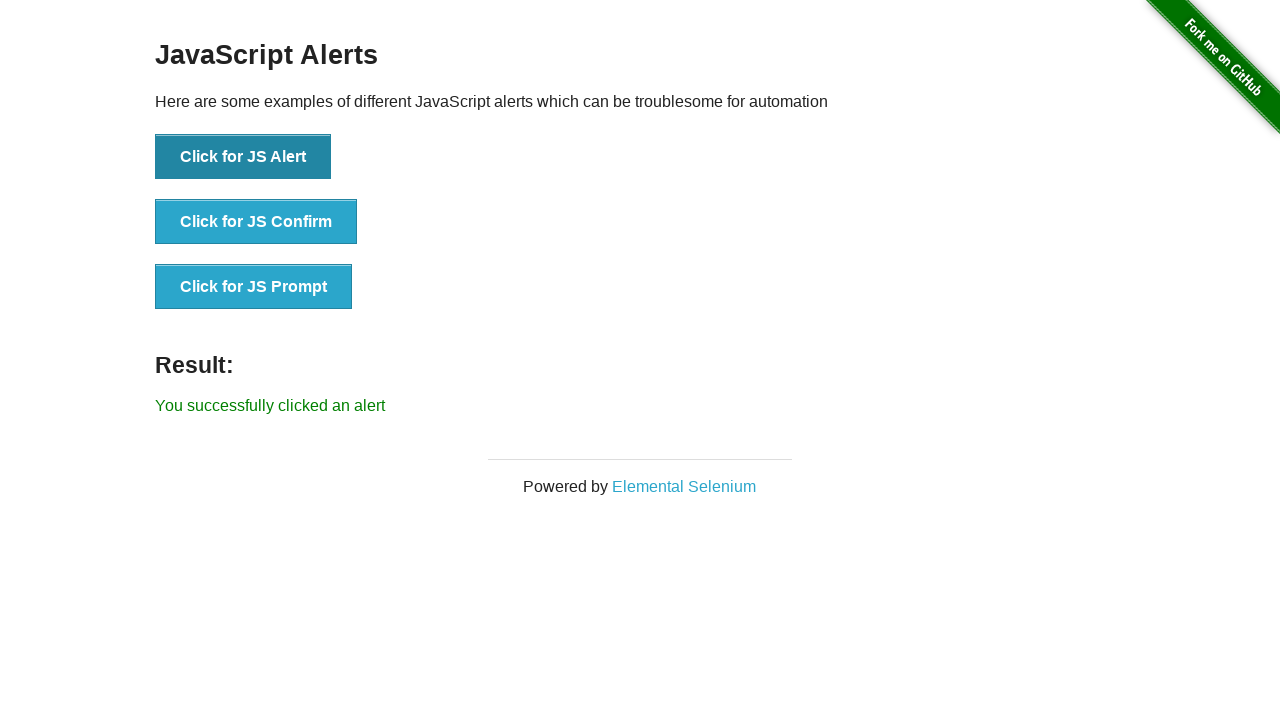

Alert result text appeared on page
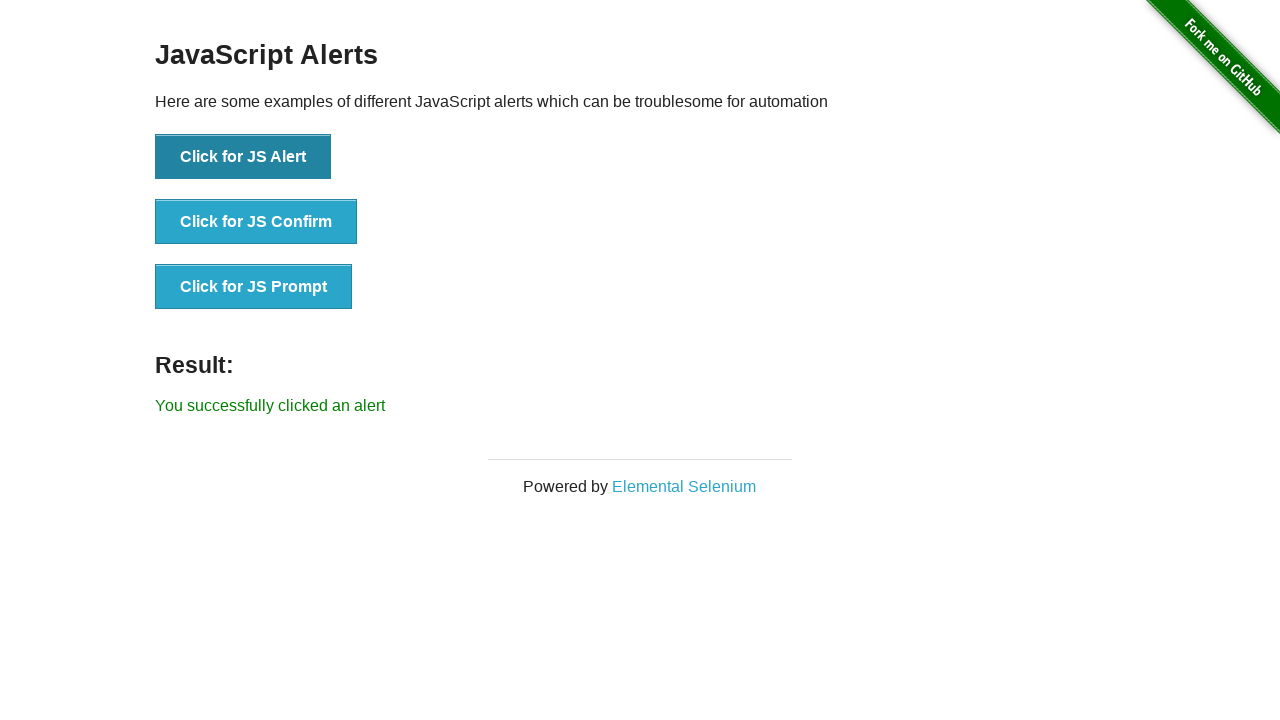

Clicked button to trigger JavaScript confirm dialog at (256, 222) on xpath=//button[@onclick='jsConfirm()']
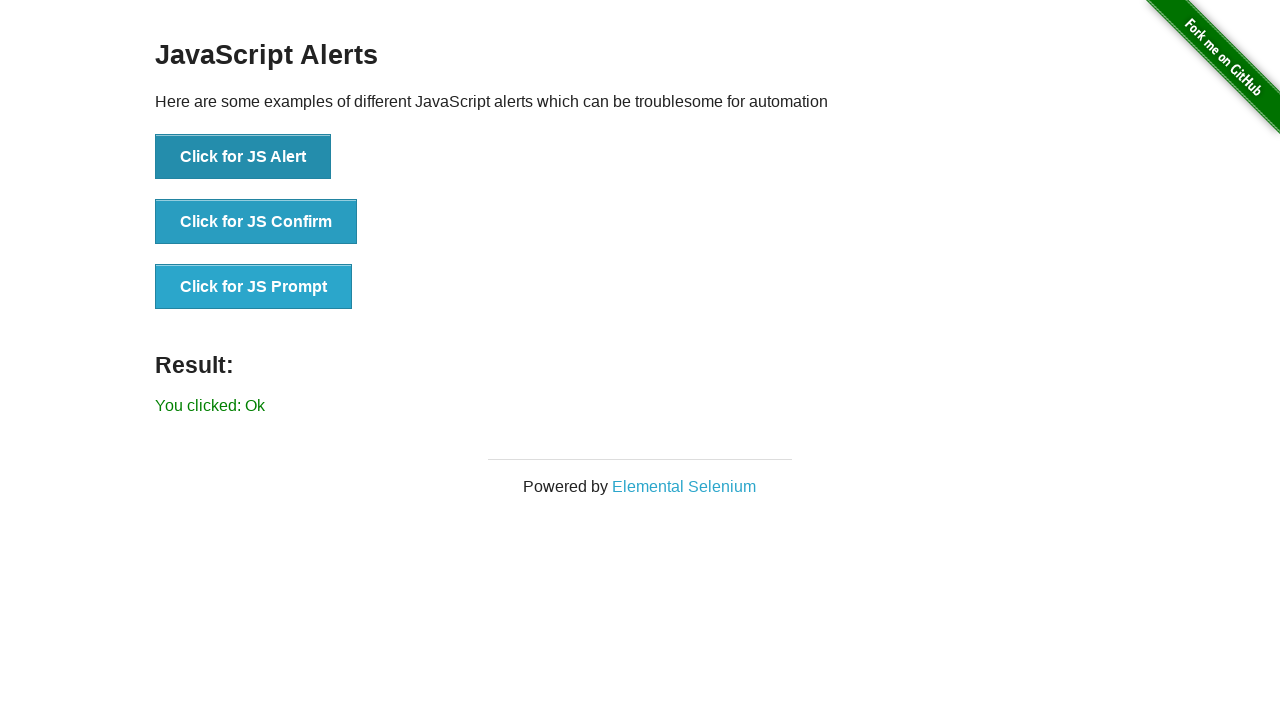

Confirm dialog was accepted and result text updated
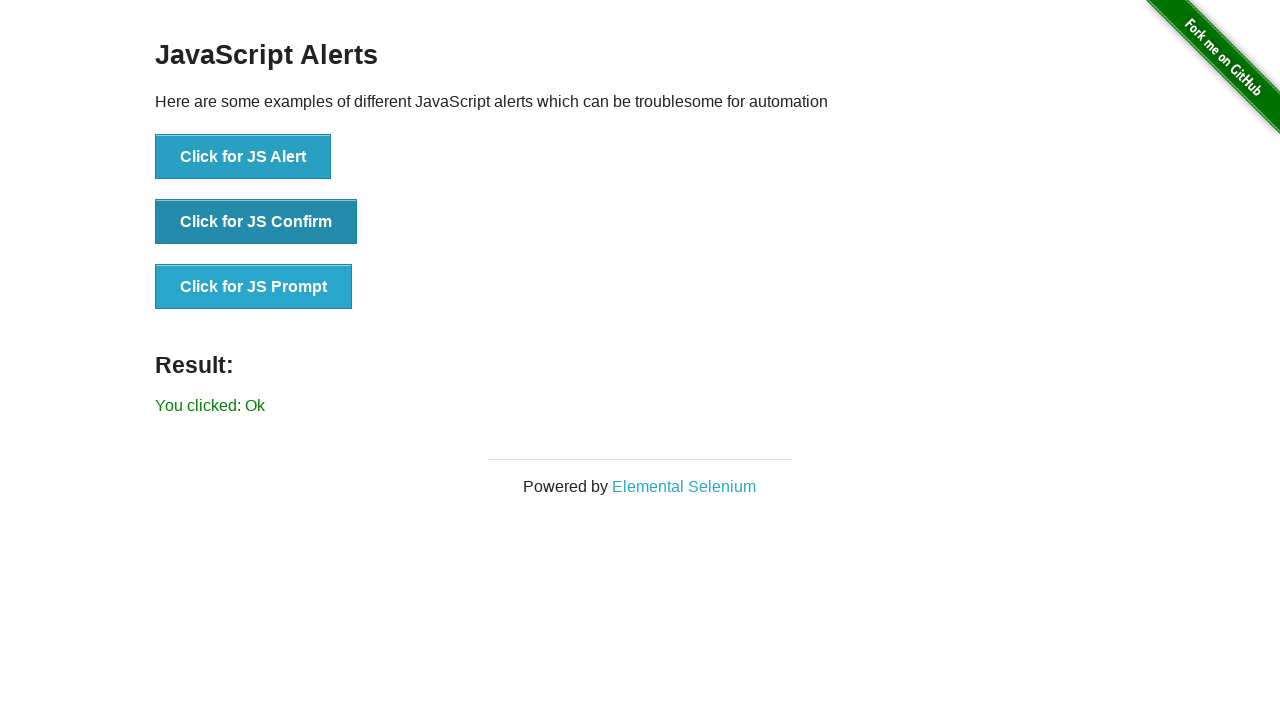

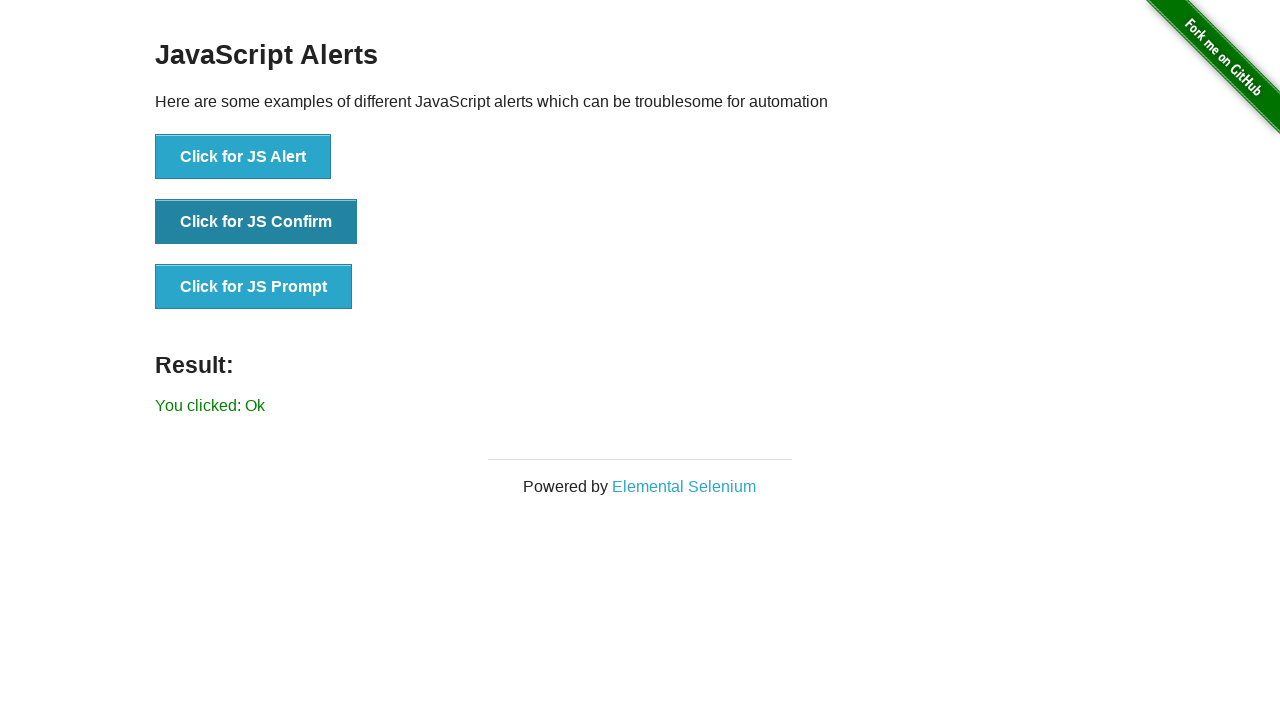